Tests different click types (double-click, right-click, regular click) on buttons and verifies corresponding messages appear

Starting URL: https://demoqa.com/buttons

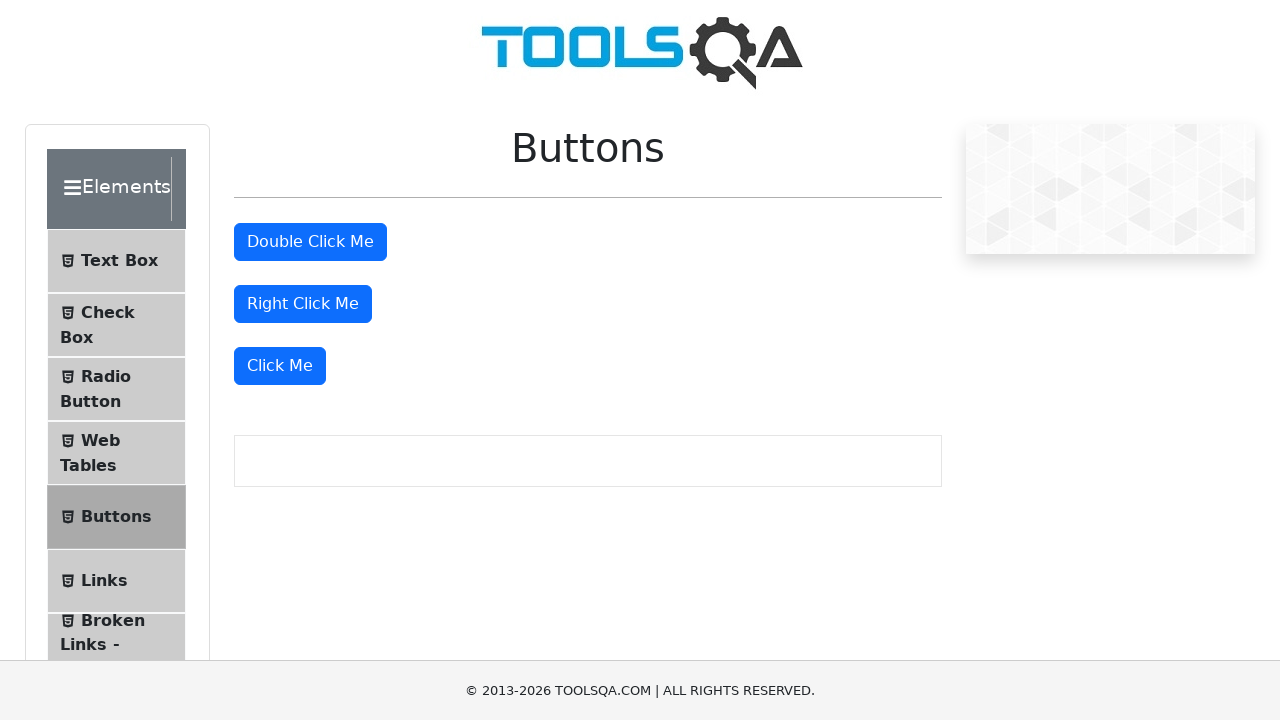

Double-clicked the double-click button at (310, 242) on #doubleClickBtn
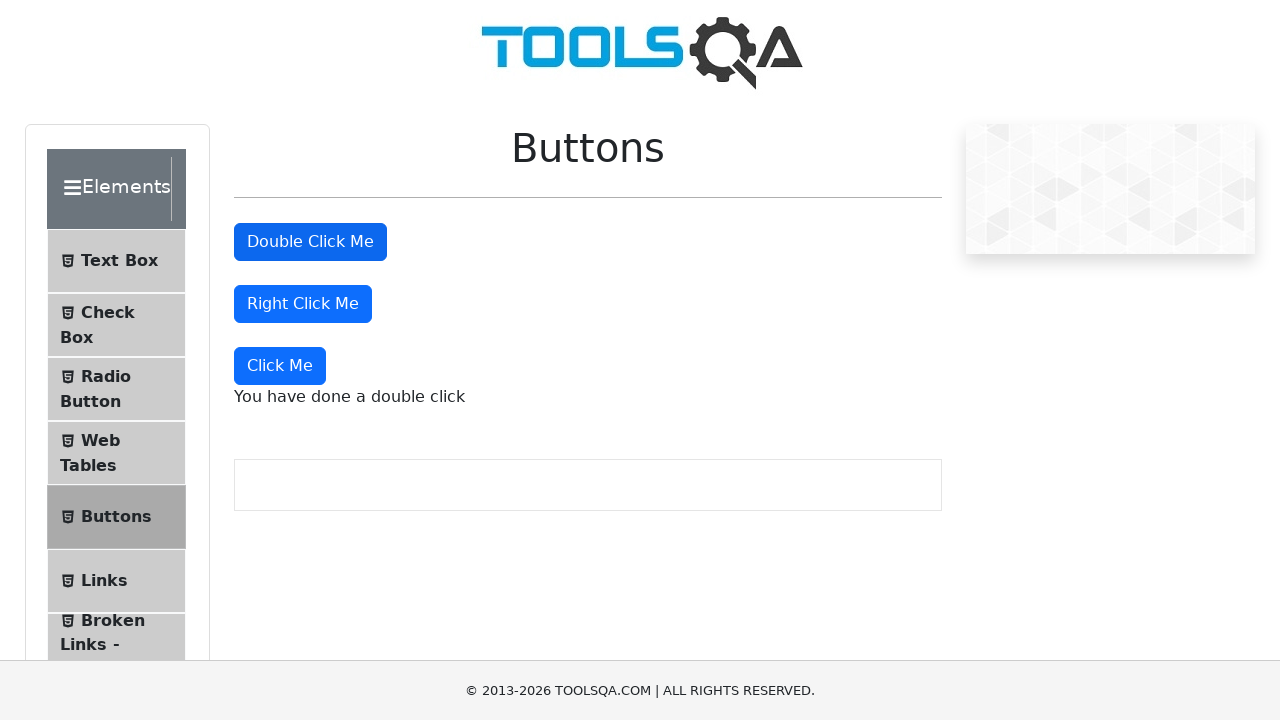

Double-click message appeared
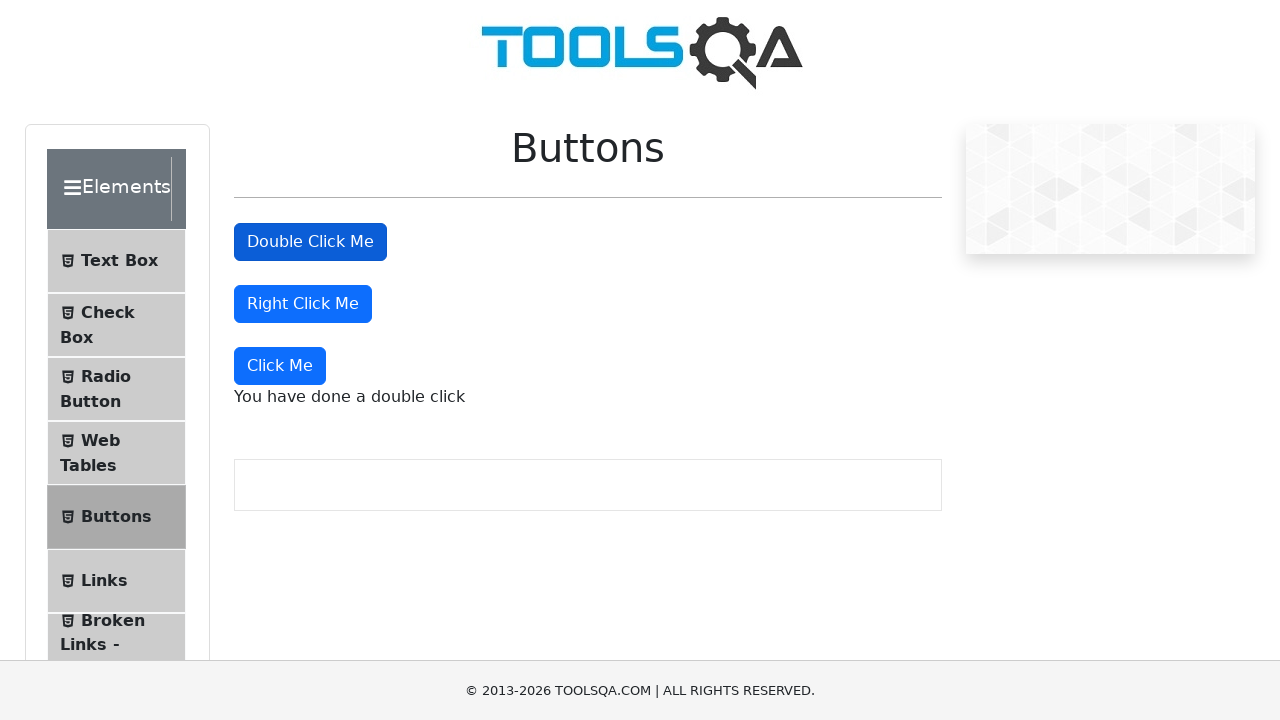

Right-clicked the right-click button at (303, 304) on #rightClickBtn
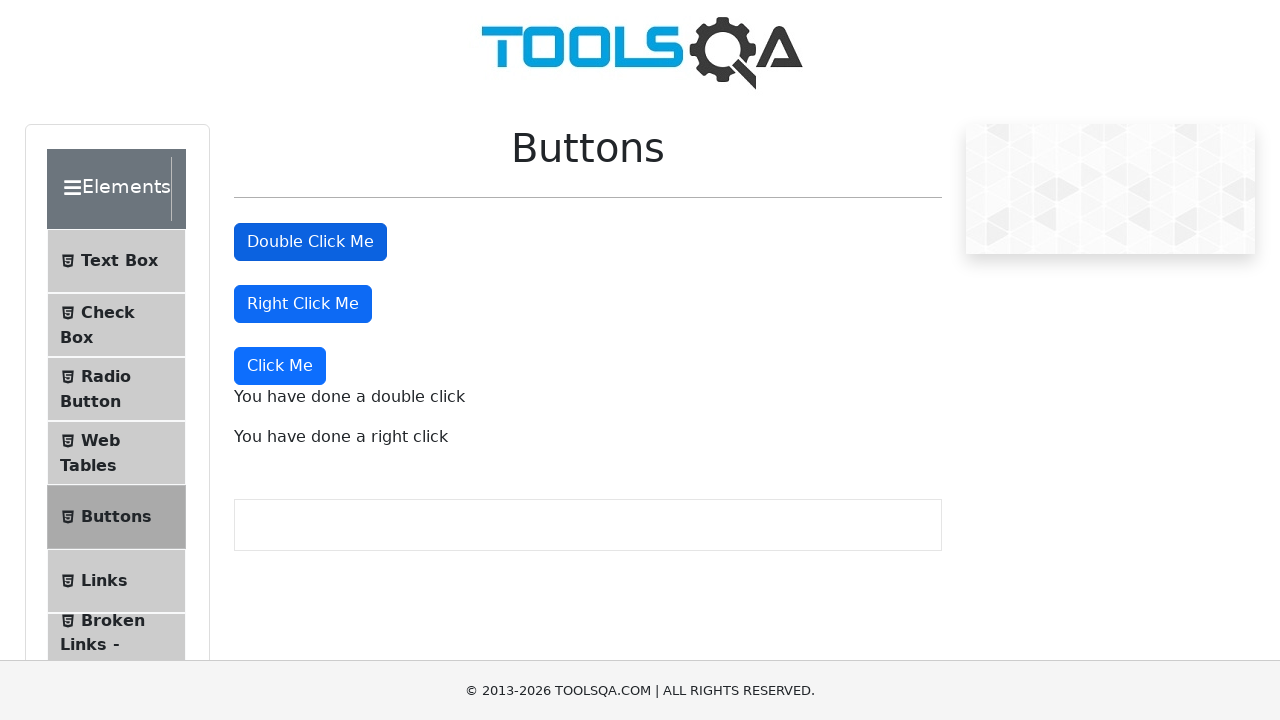

Right-click message appeared
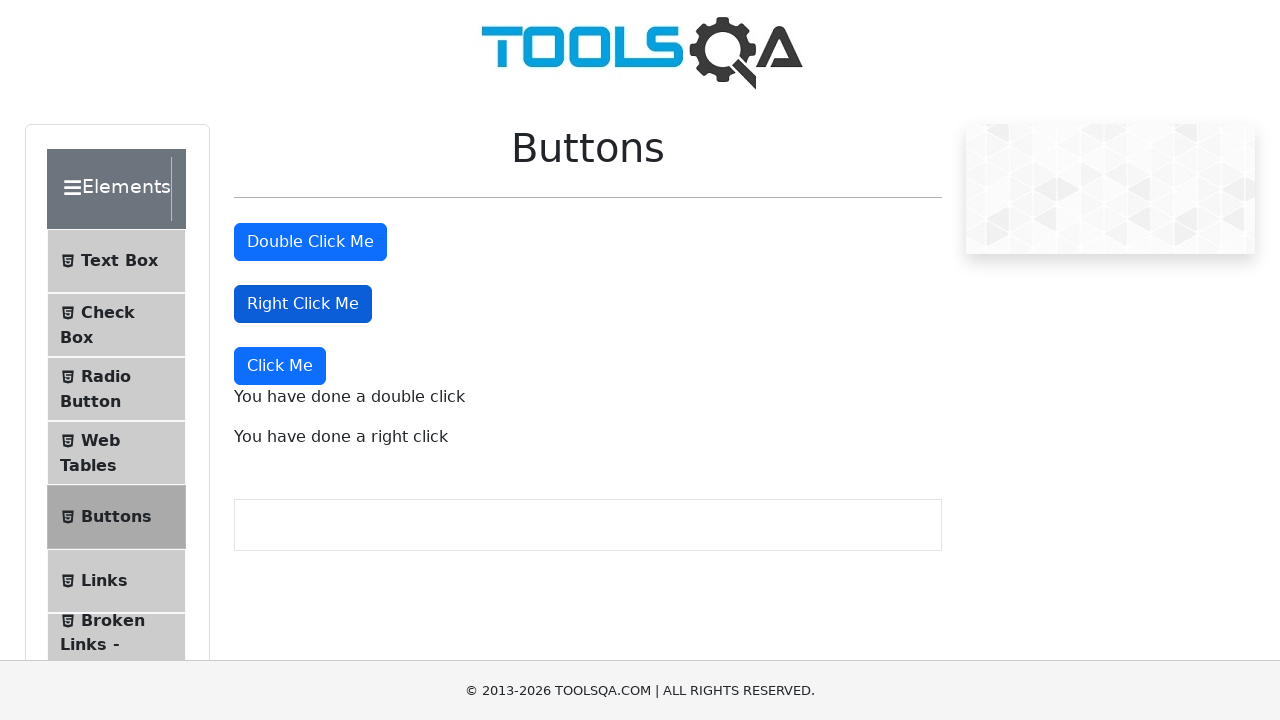

Clicked the 'Click Me' button (regular click) at (280, 366) on button:has-text('Click Me') >> nth=2
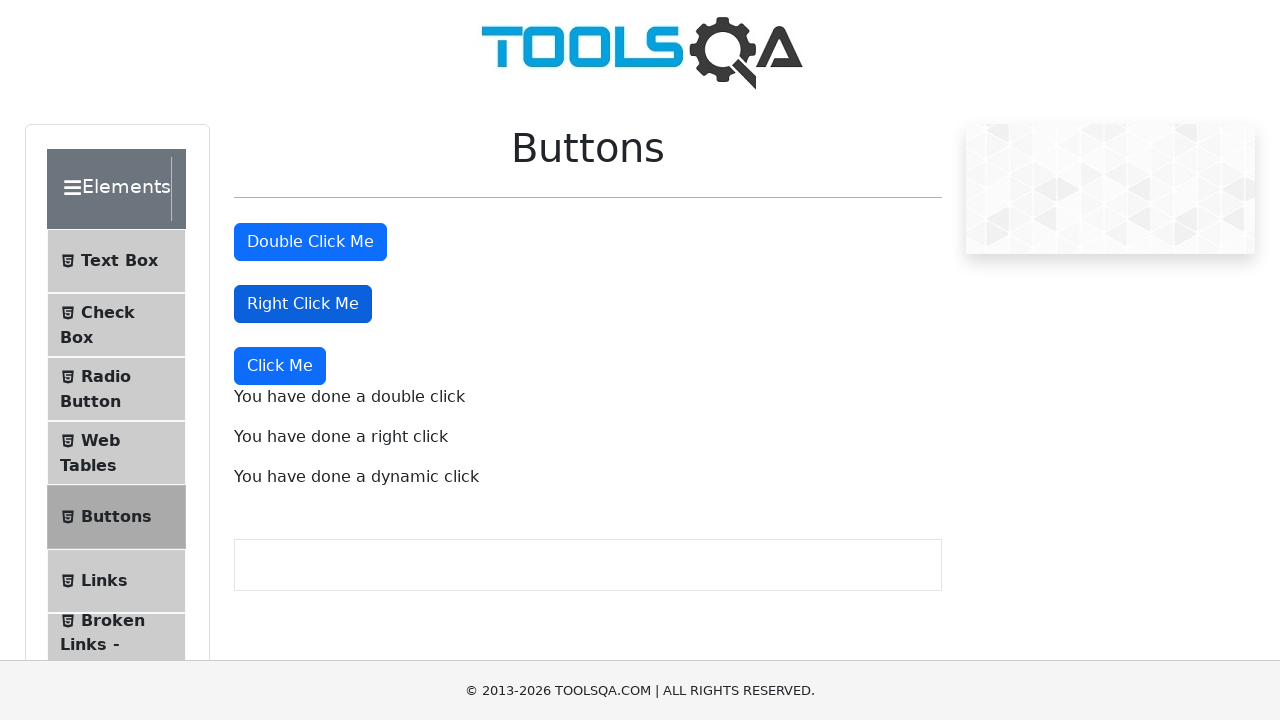

Dynamic click message appeared
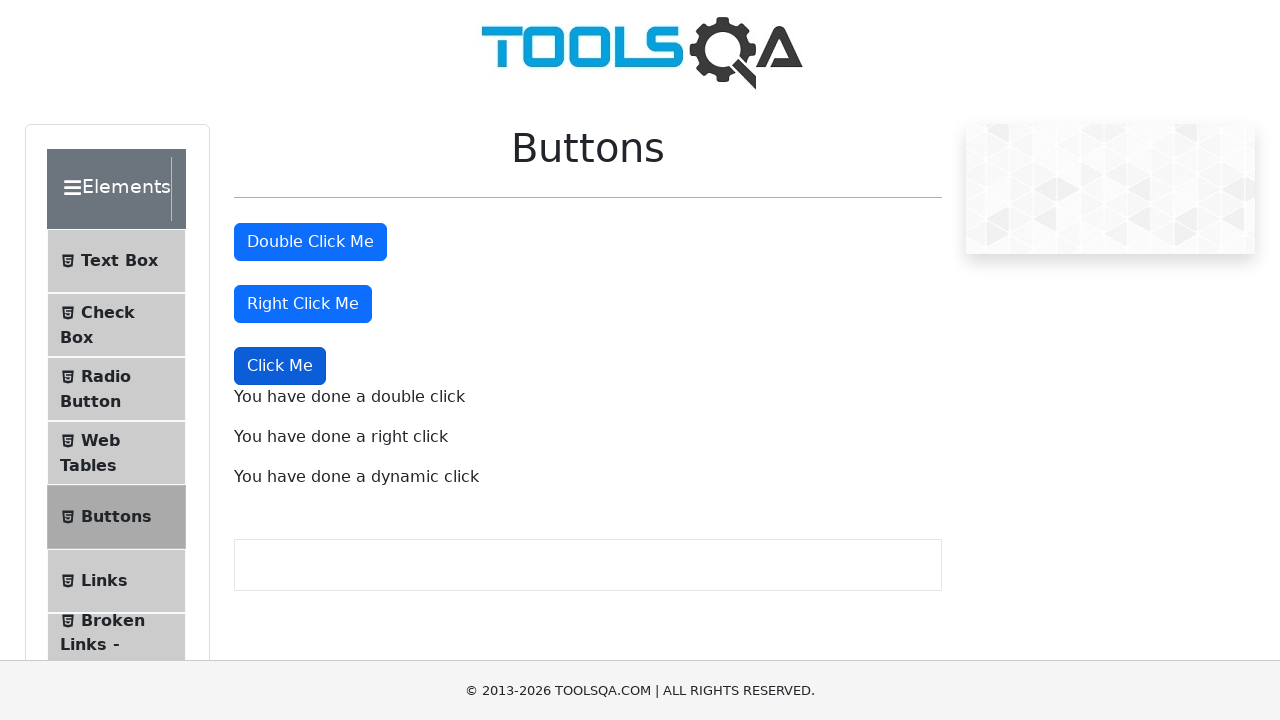

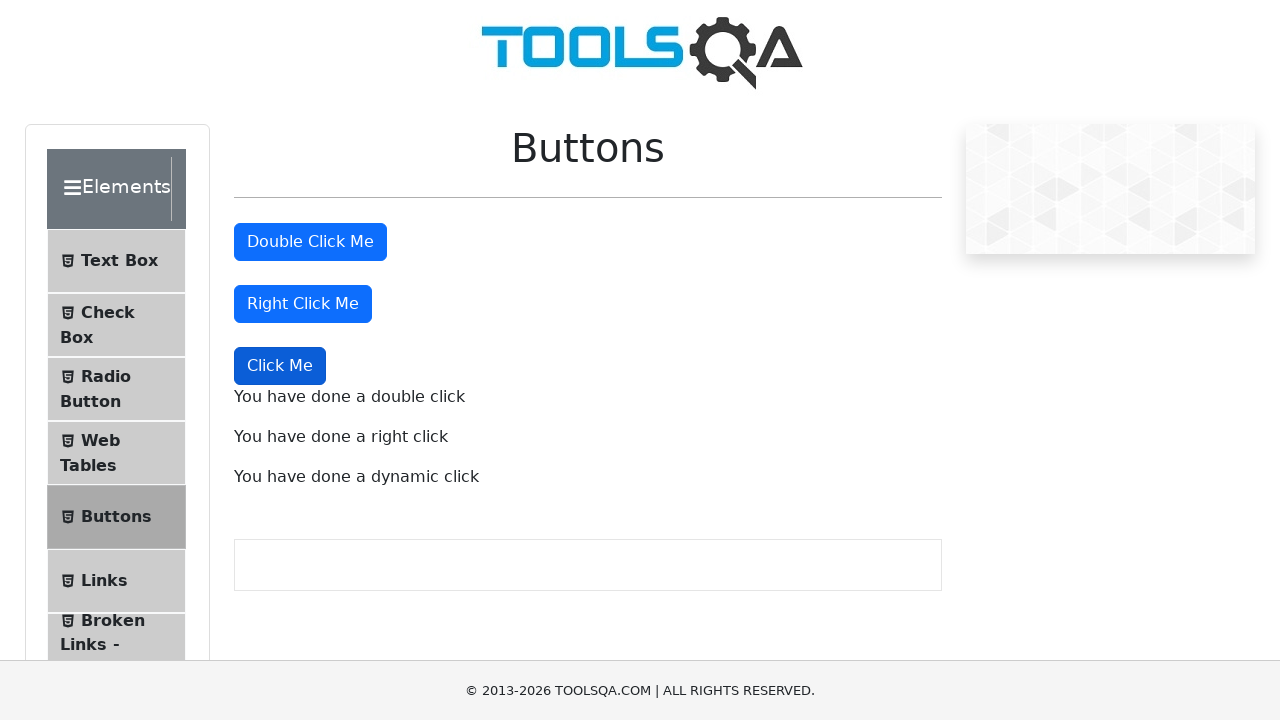